Tests registration form 1 by filling in first name, last name, and city fields, then submitting and verifying successful registration message.

Starting URL: http://suninjuly.github.io/registration1.html

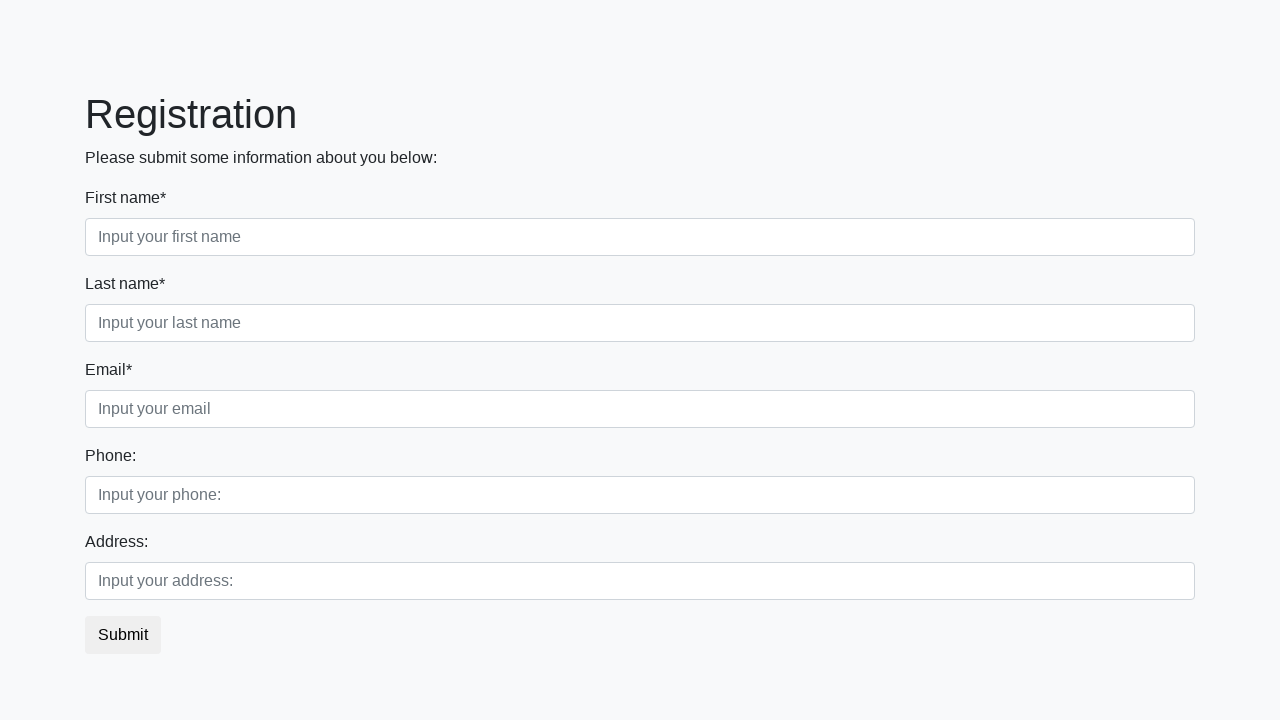

Filled first name field with 'Ivan' on .first_block .first
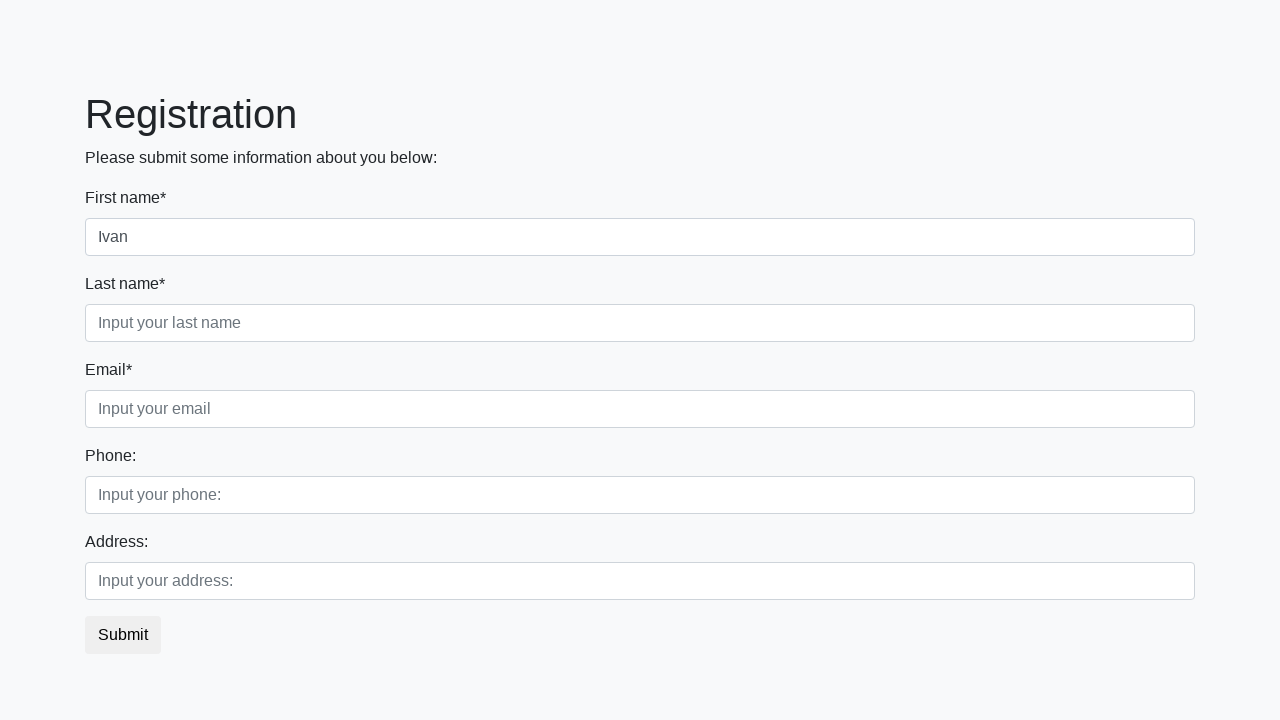

Filled last name field with 'Petrov' on .first_block .second
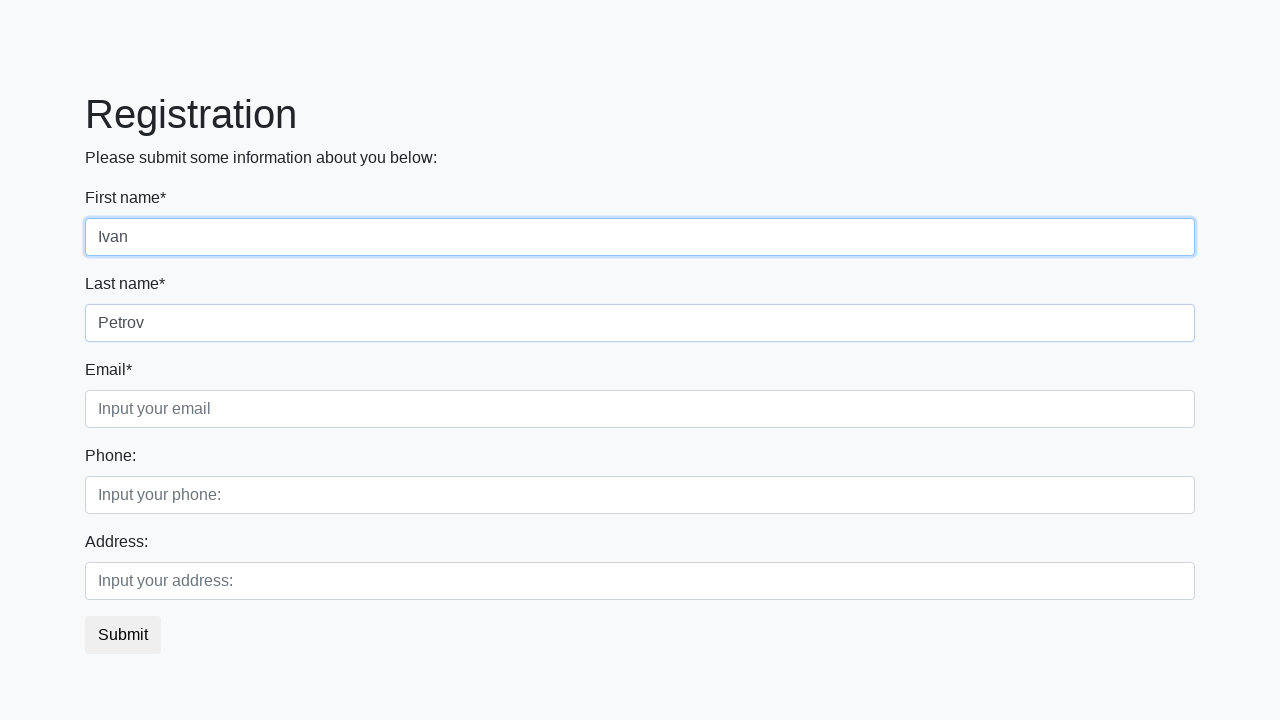

Filled city field with 'Smolensk' on .first_block .third
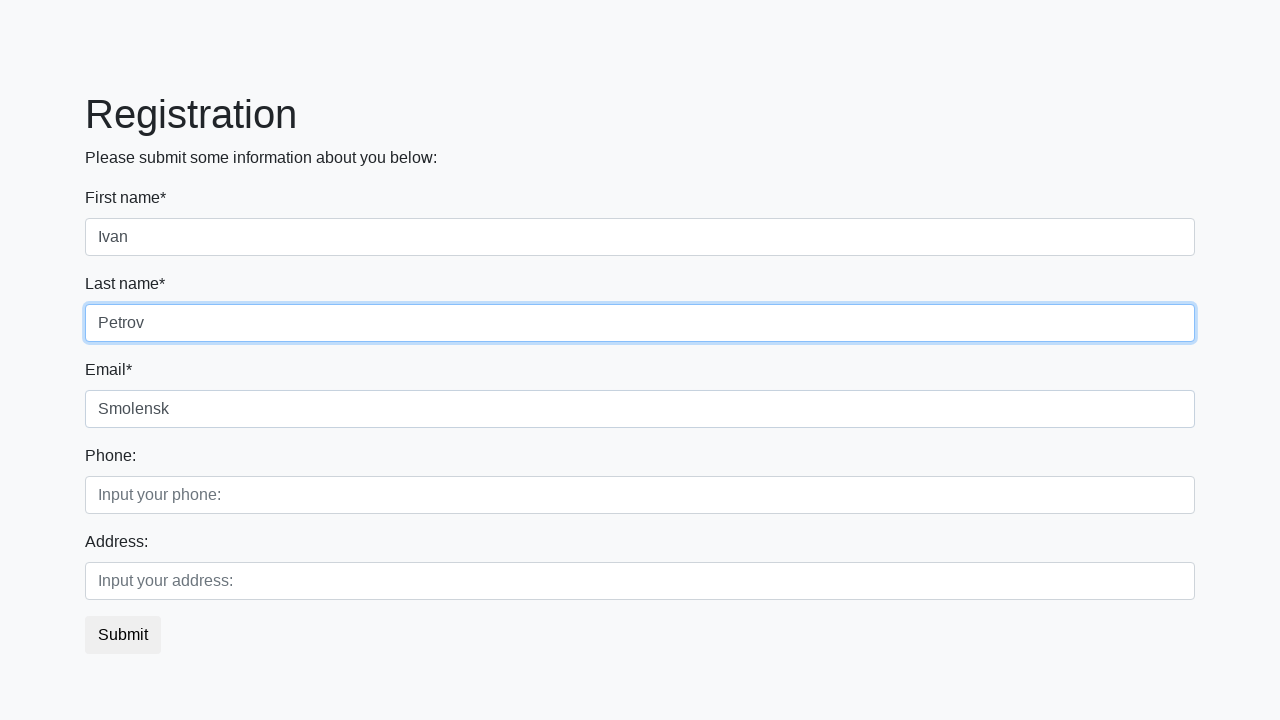

Clicked submit button to register at (123, 635) on button.btn
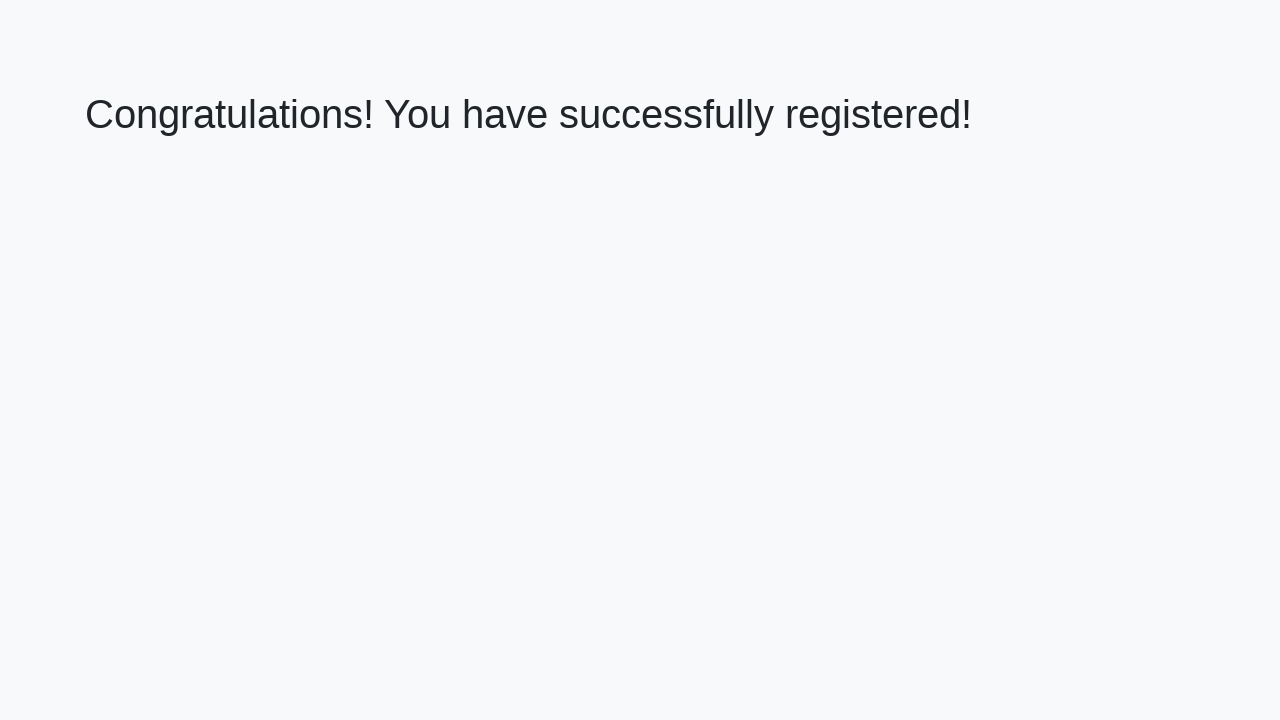

Verified successful registration message displayed
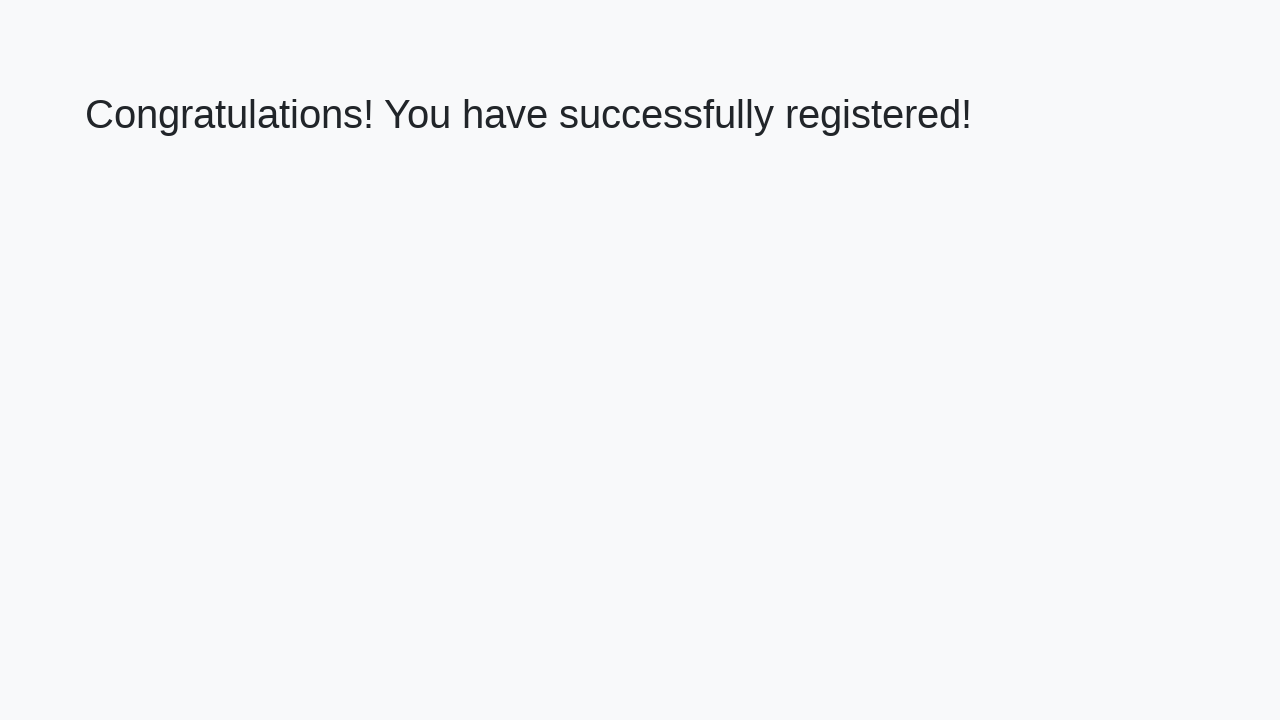

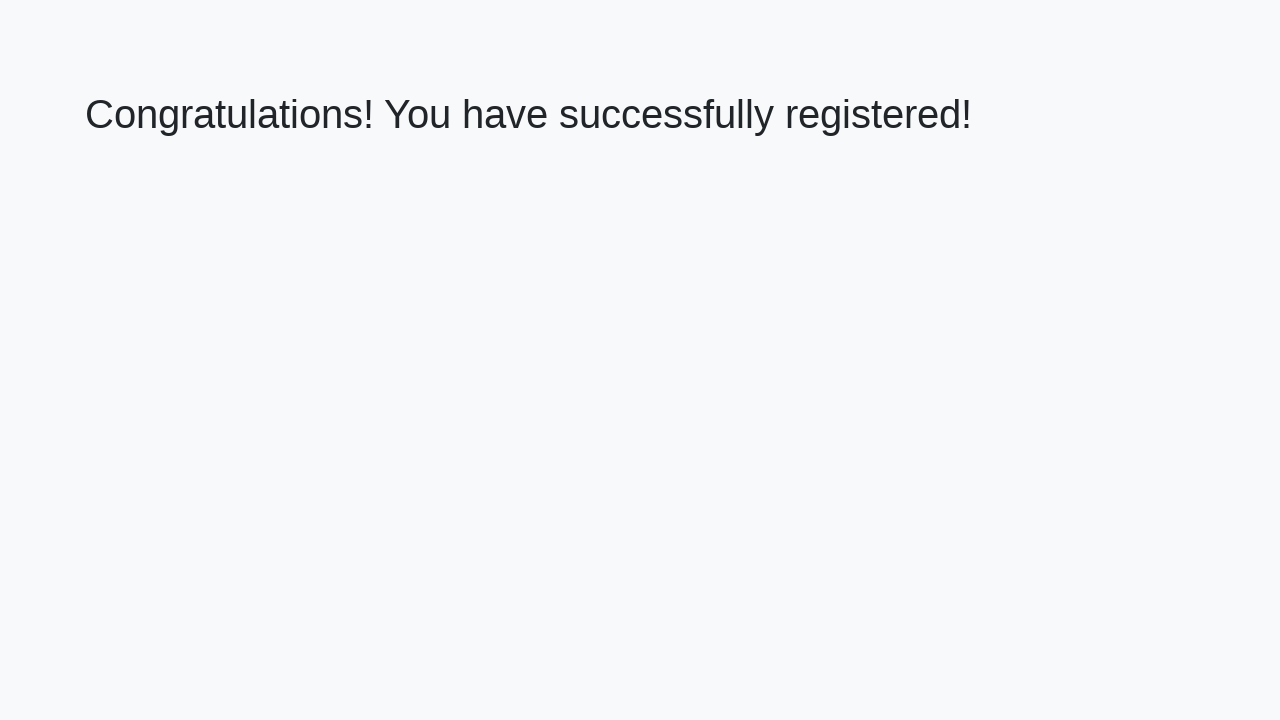